Tests double-click functionality by moving to a button element and performing a double-click action on it

Starting URL: https://qa-practice.netlify.app/double-click

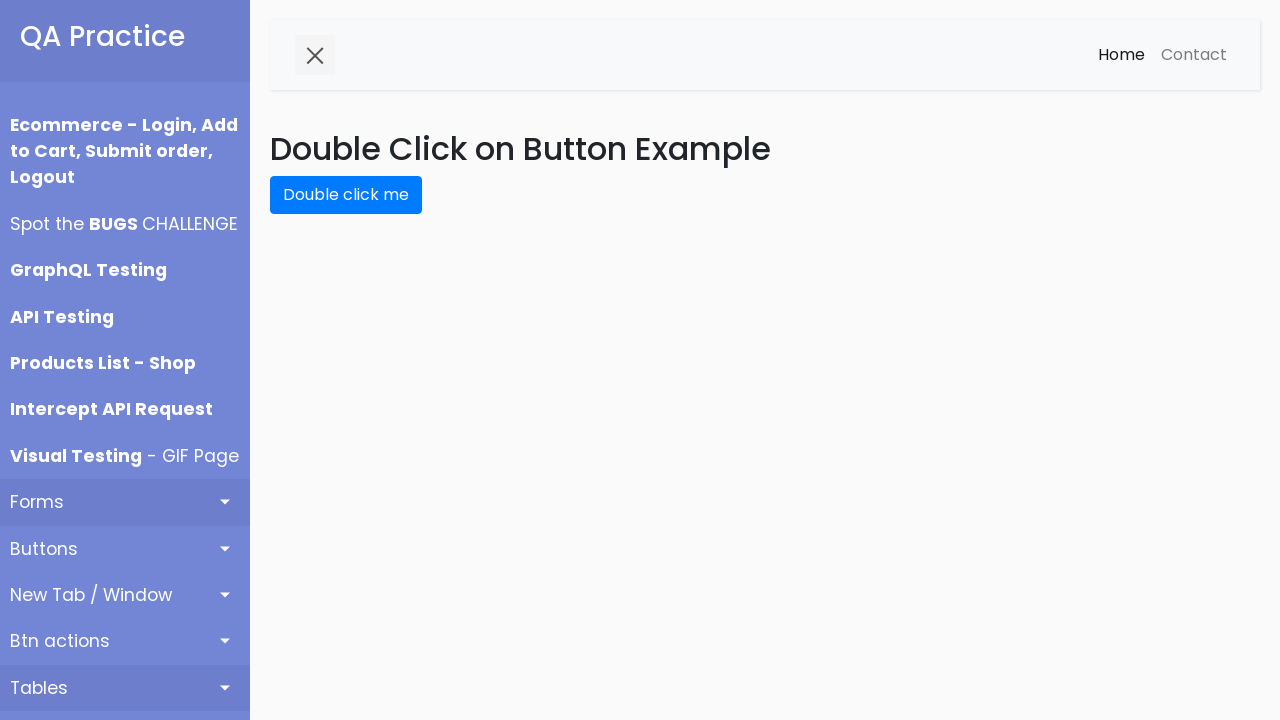

Navigated to double-click test page
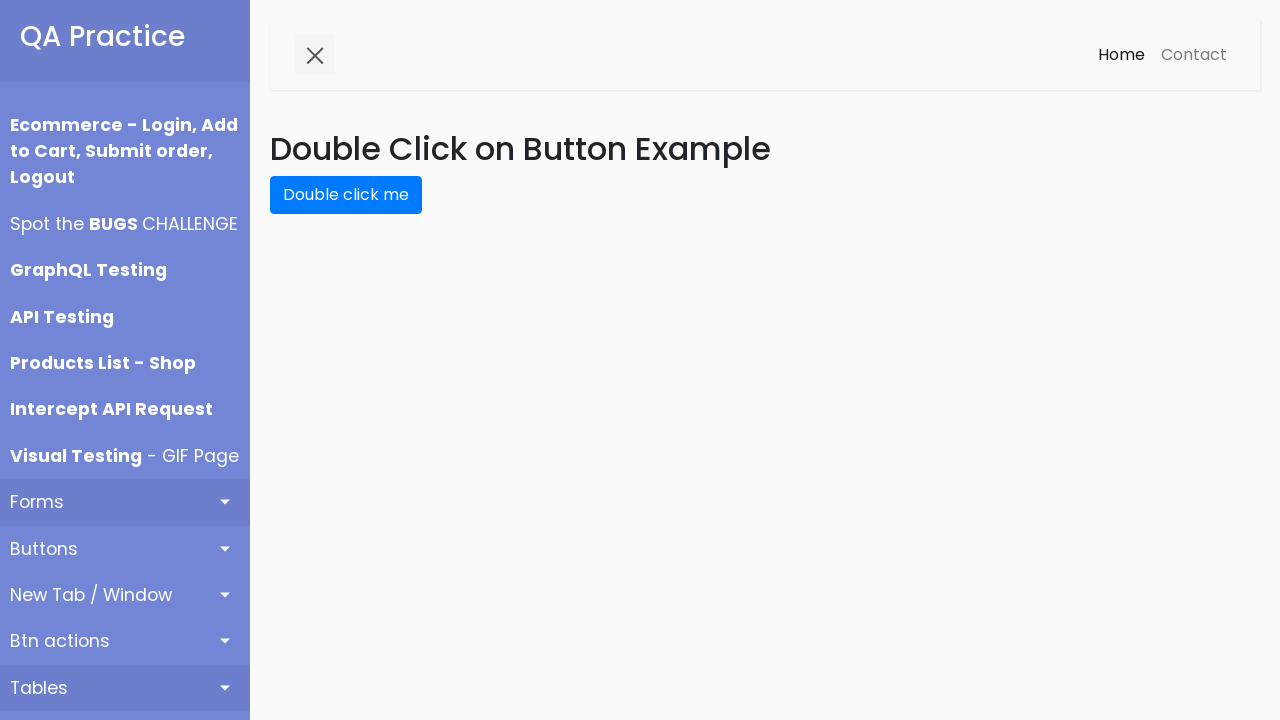

Located submit button element
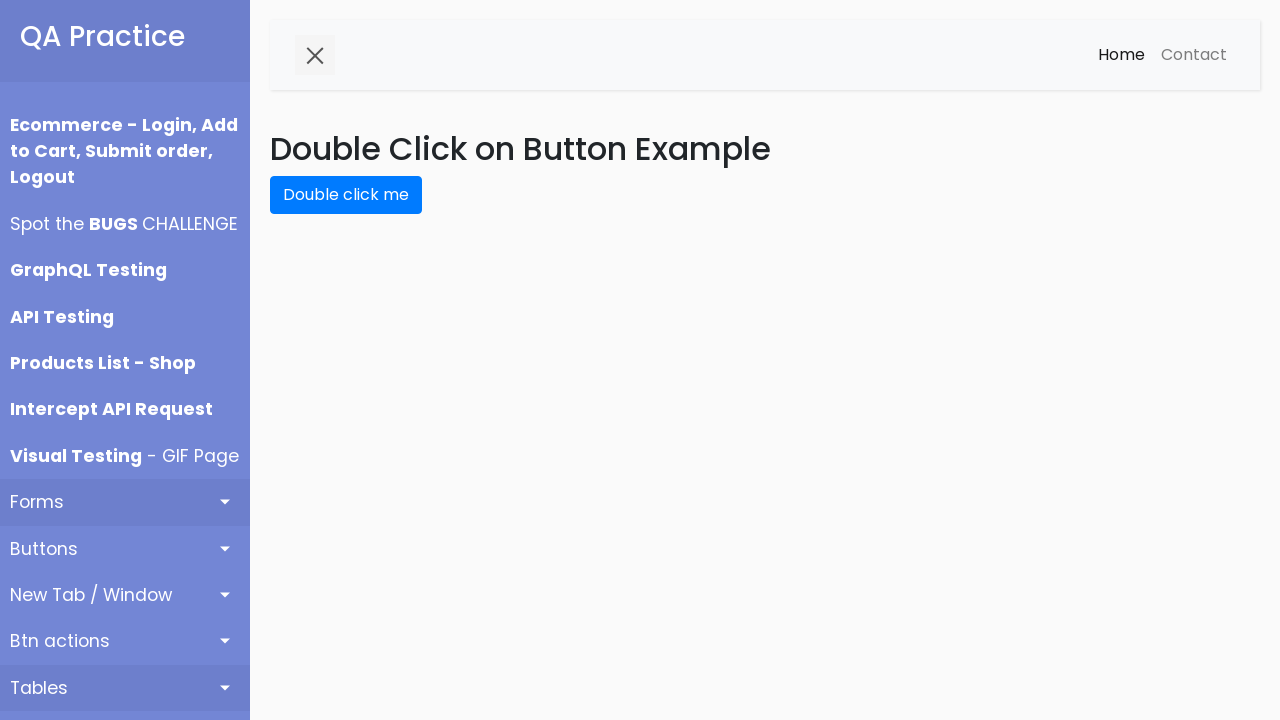

Performed double-click action on submit button at (346, 195) on button[type='submit']
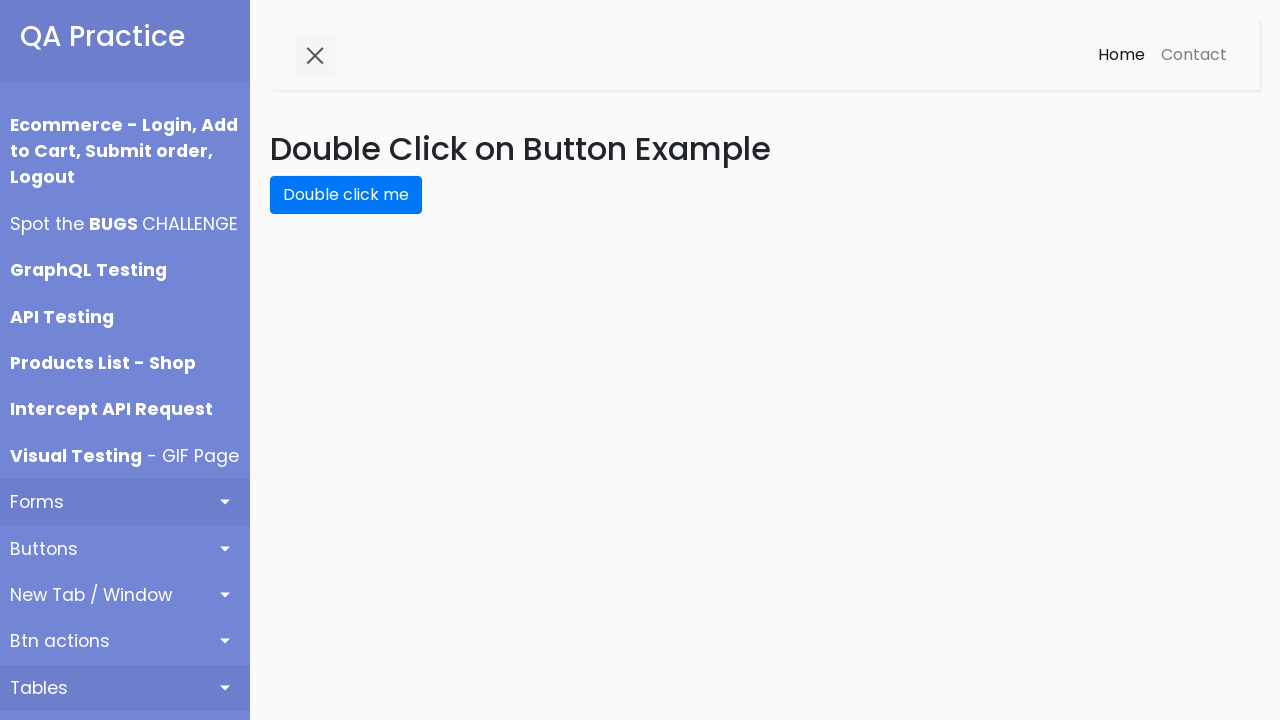

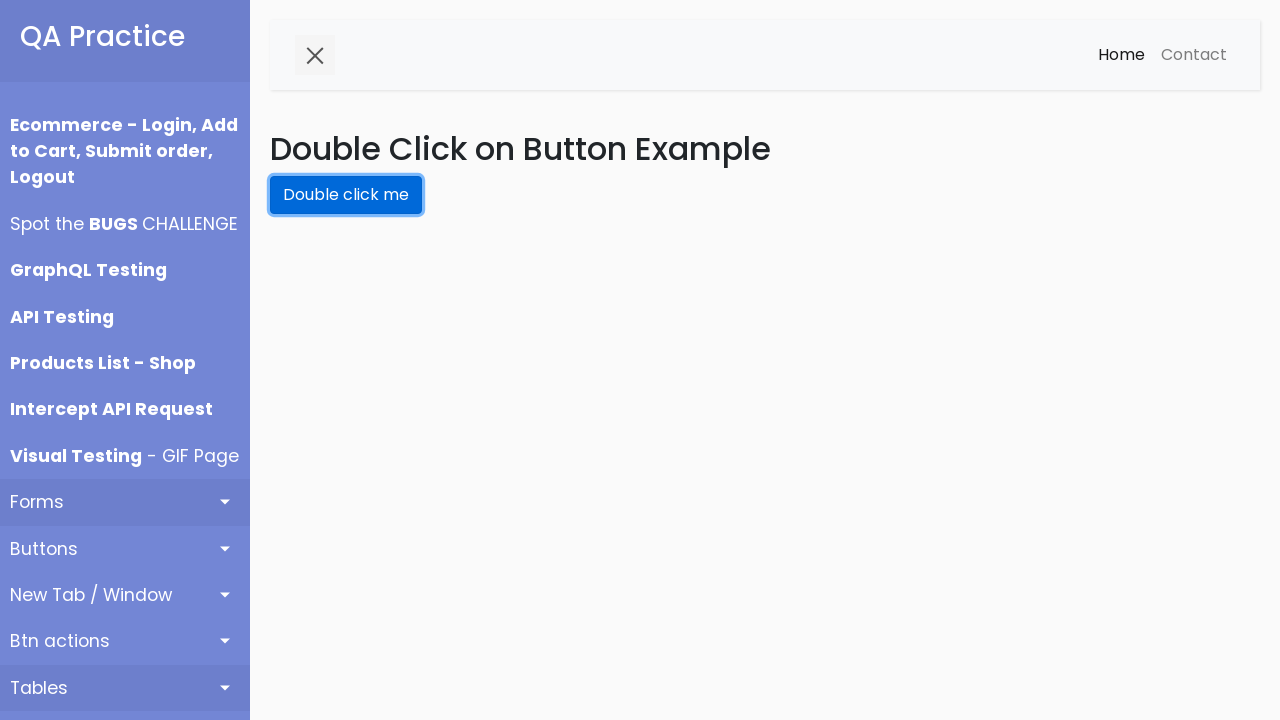